Tests dynamic controls page by checking if a checkbox is visible and clicking the Remove or Add button accordingly, then waiting for the checkbox state to change.

Starting URL: https://the-internet.herokuapp.com/dynamic_controls

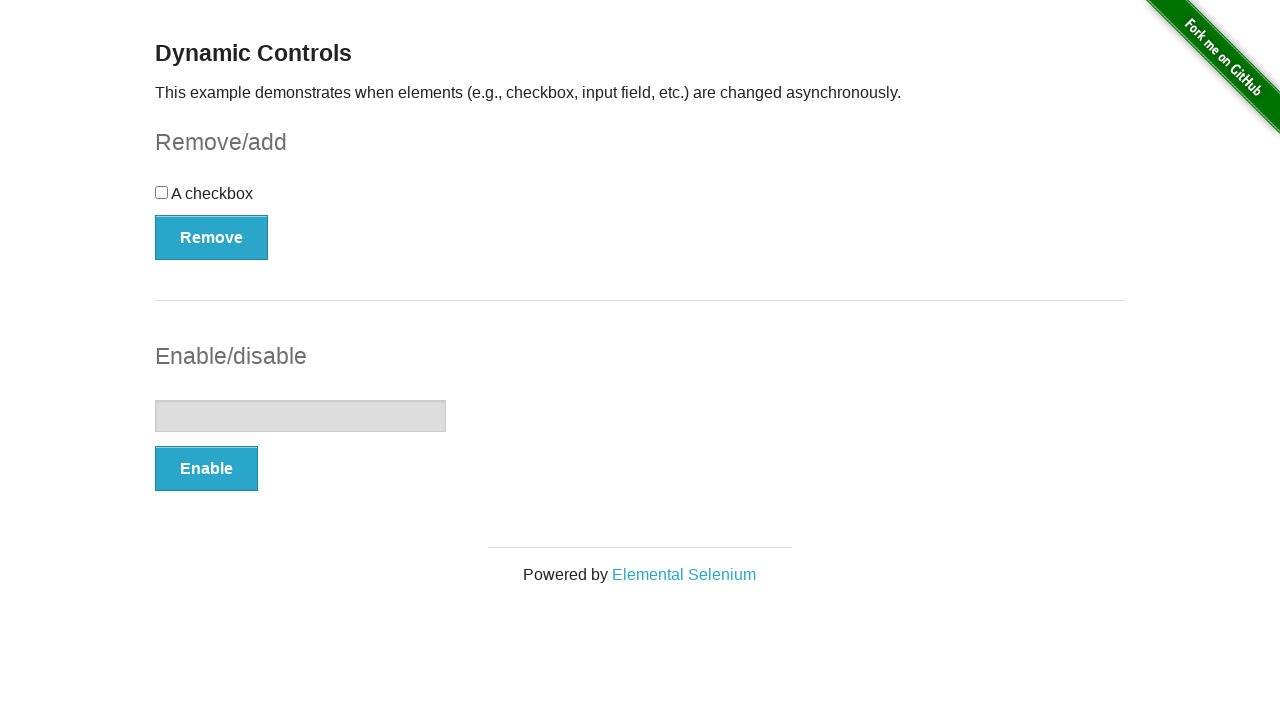

Located checkbox element on dynamic controls page
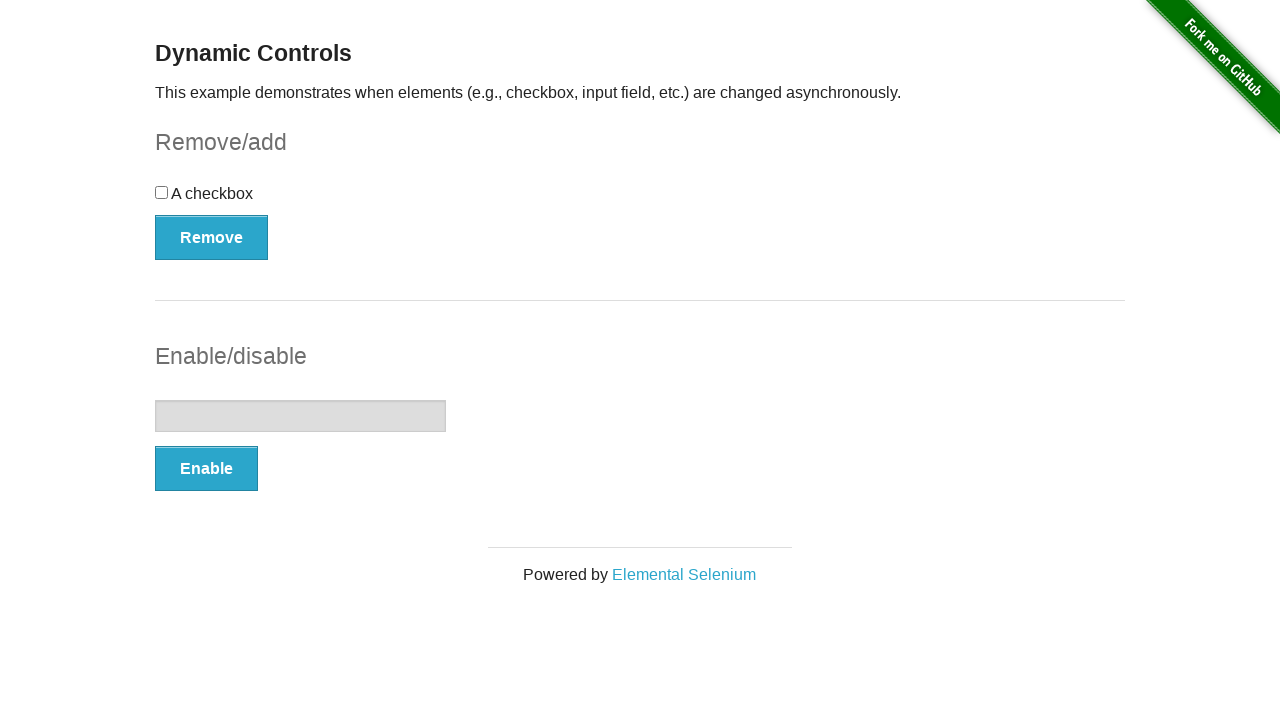

Checkbox is visible
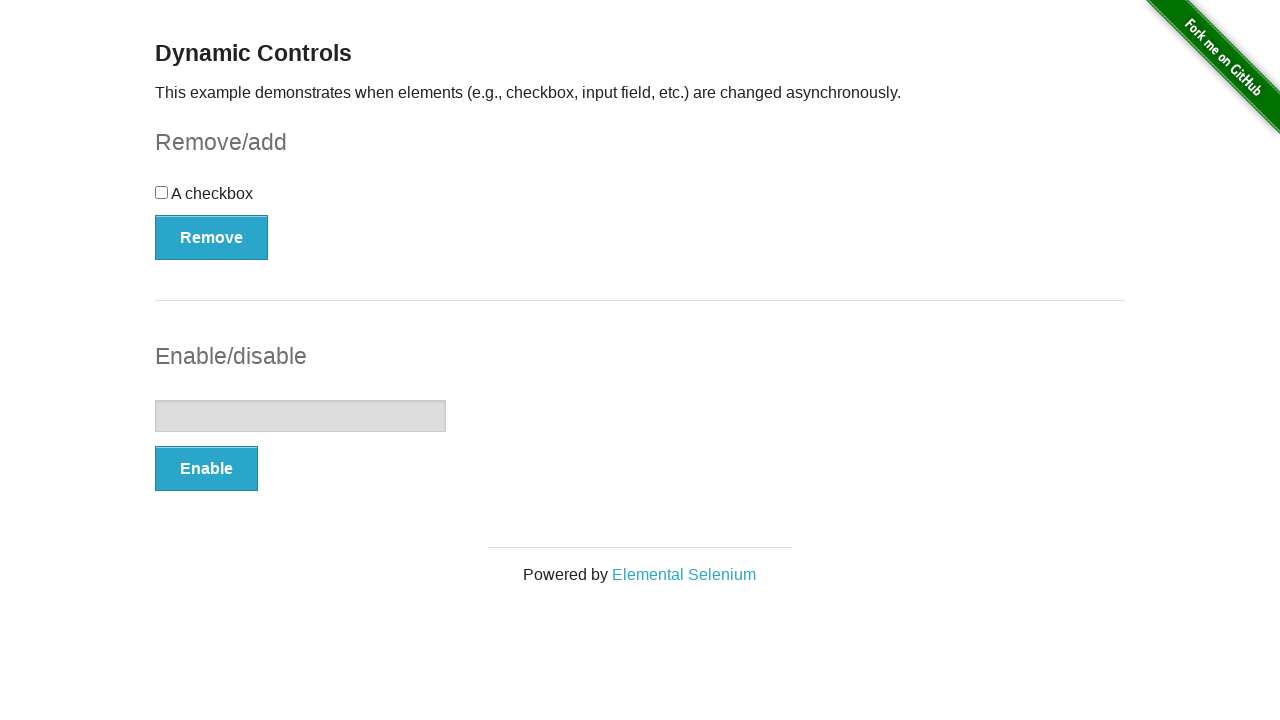

Clicked Remove button to remove checkbox at (212, 237) on button:text('Remove')
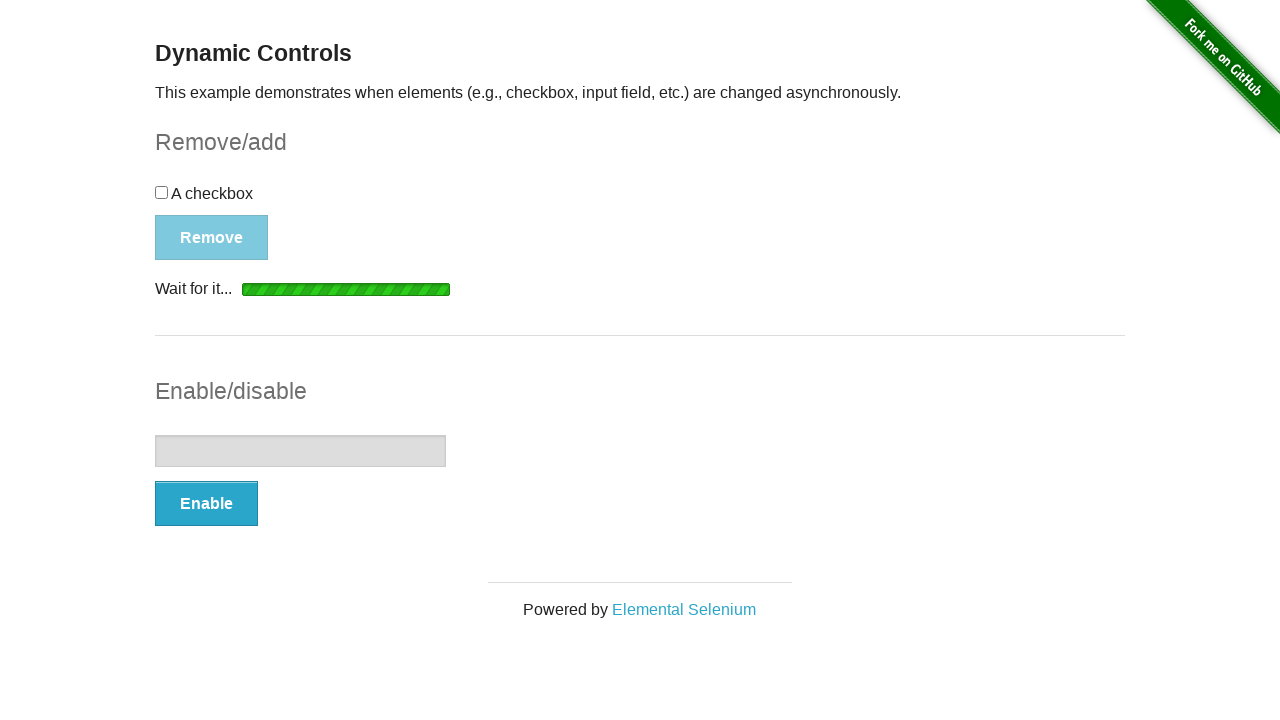

Message element appeared indicating checkbox state changed
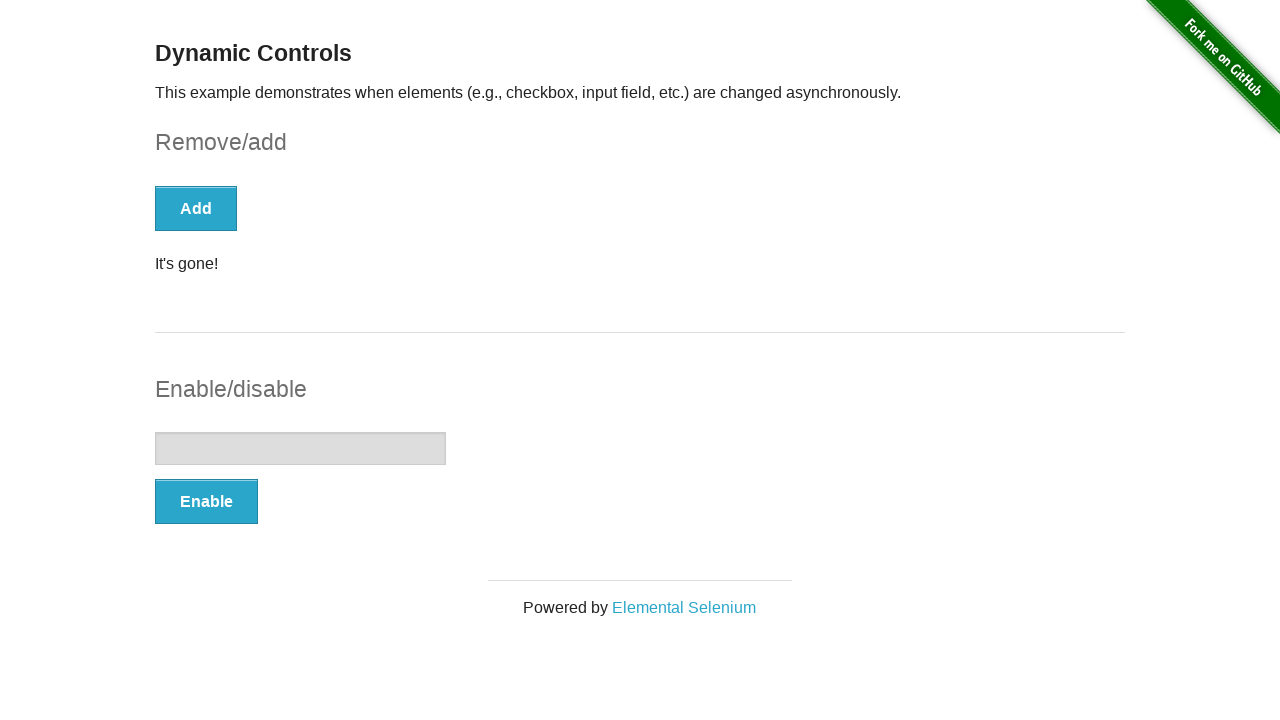

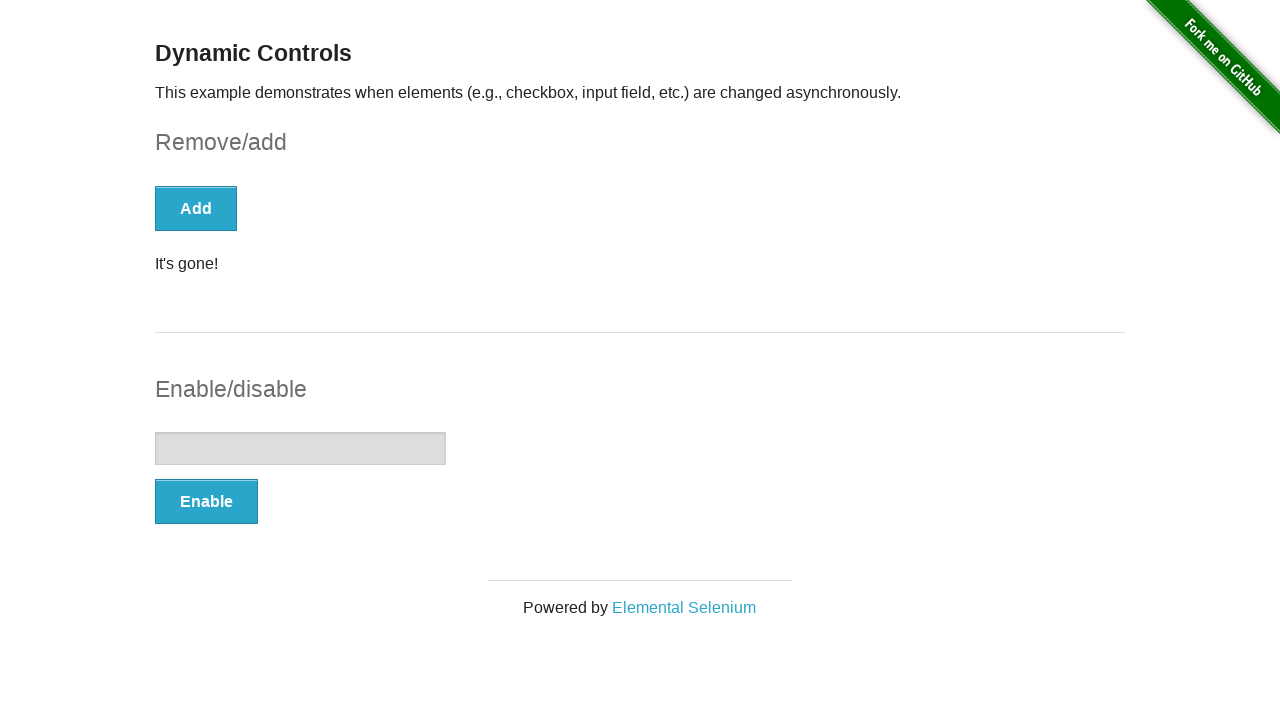